Navigates to the Python.org homepage and verifies that the upcoming events widget is displayed with event times and names.

Starting URL: https://www.python.org/

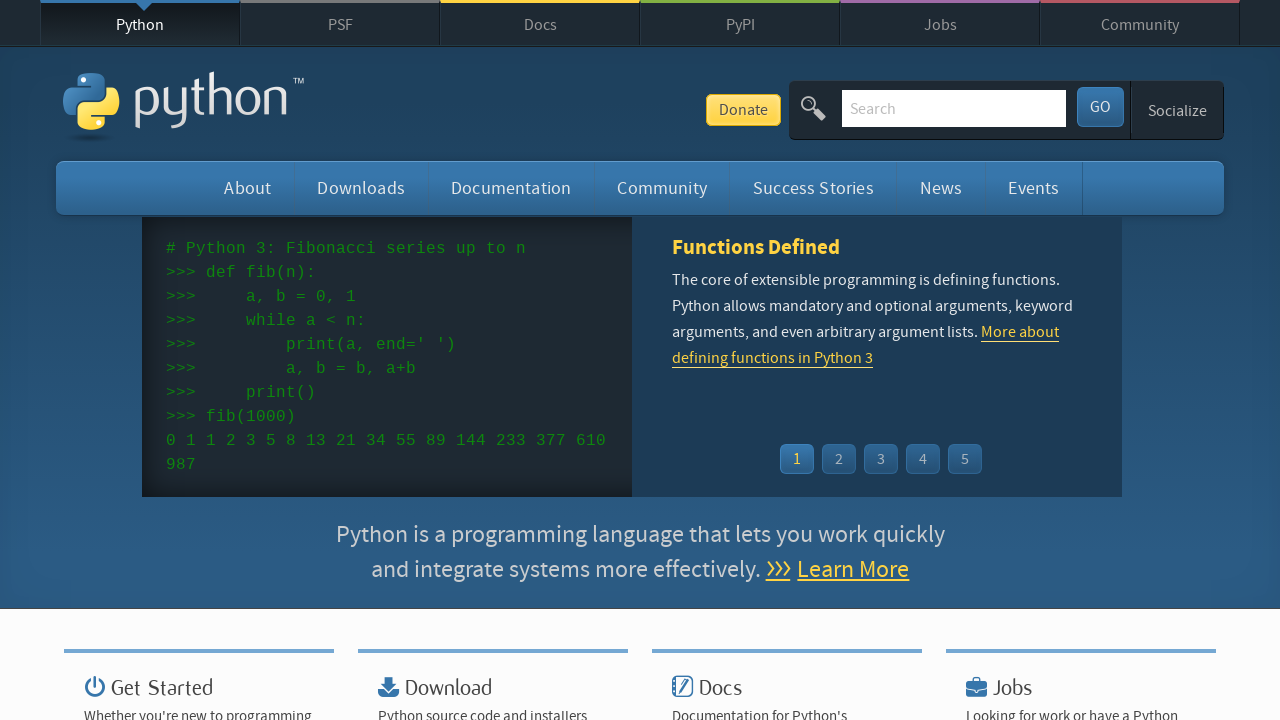

Navigated to Python.org homepage
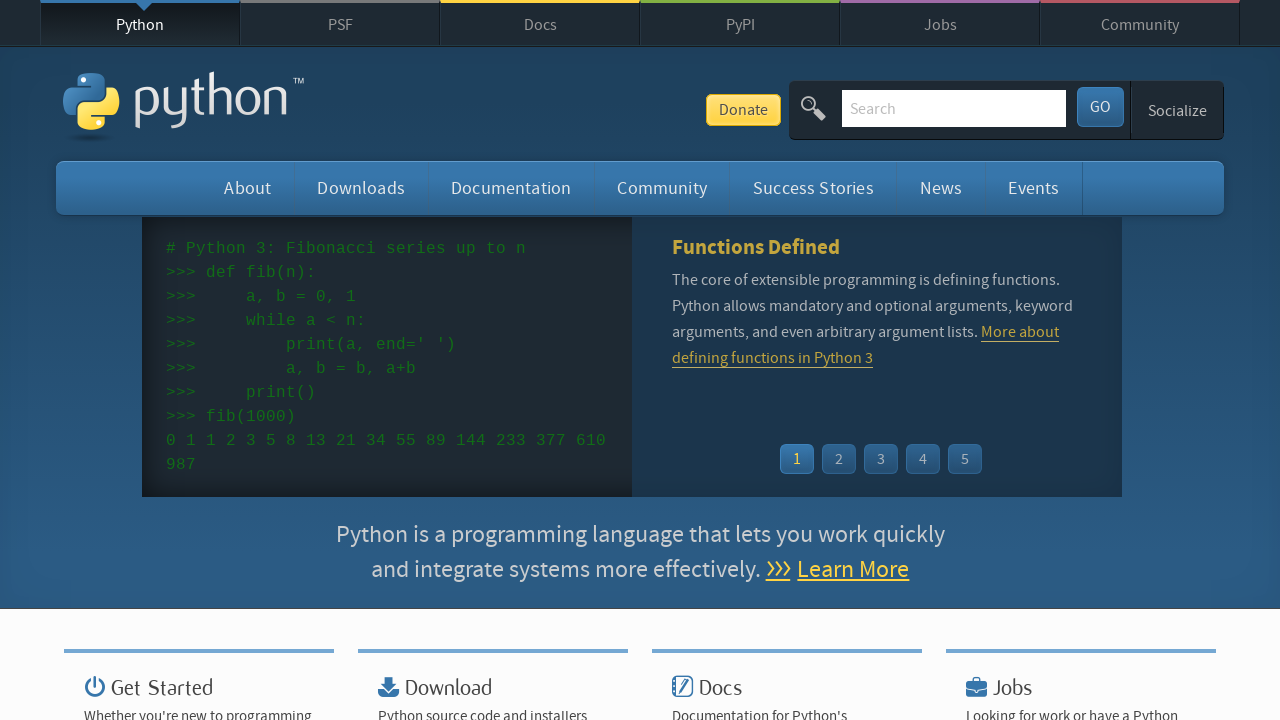

Waited for event times to load in the event widget
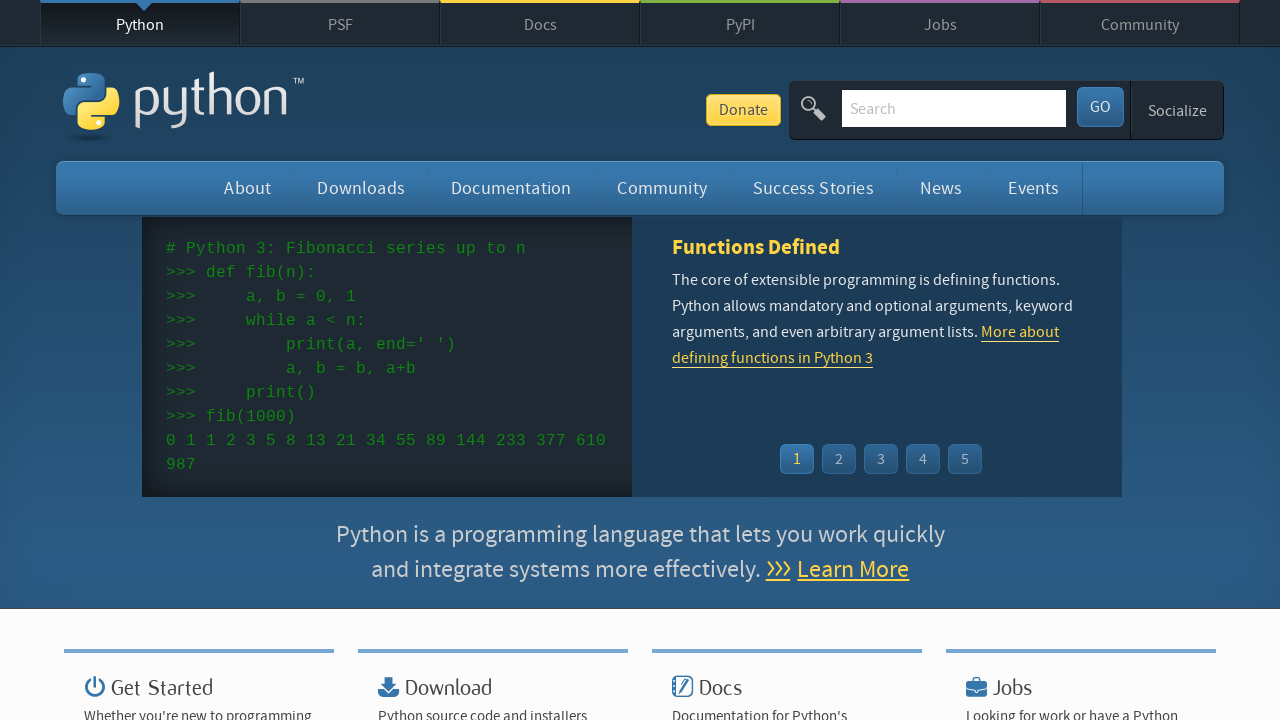

Waited for event names to load in the event widget
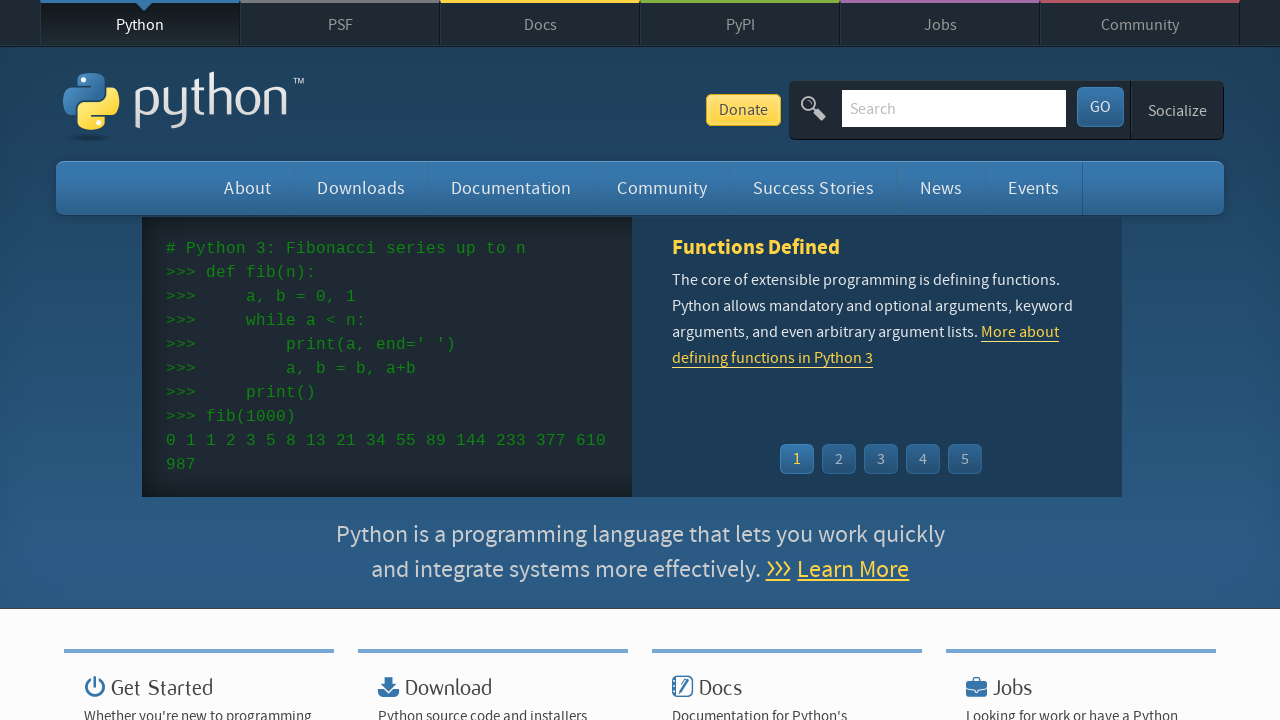

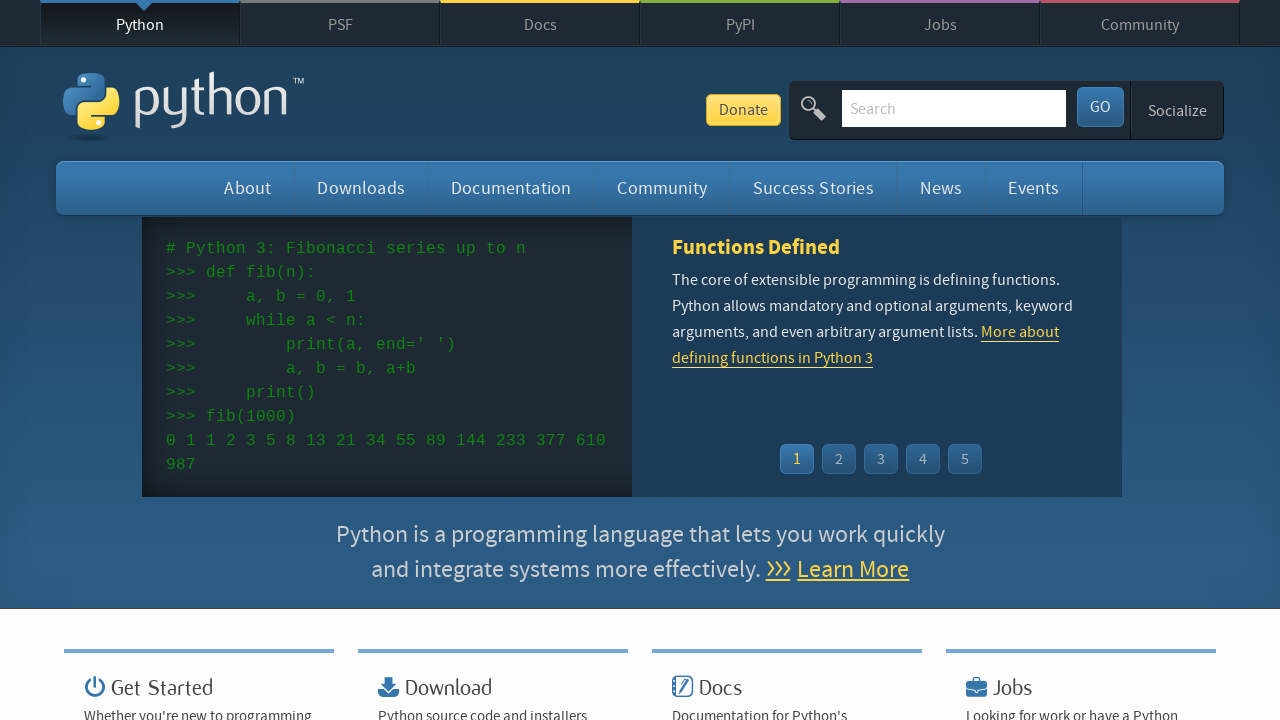